Tests double-click functionality on a button element on the DemoQA buttons page

Starting URL: https://demoqa.com/buttons

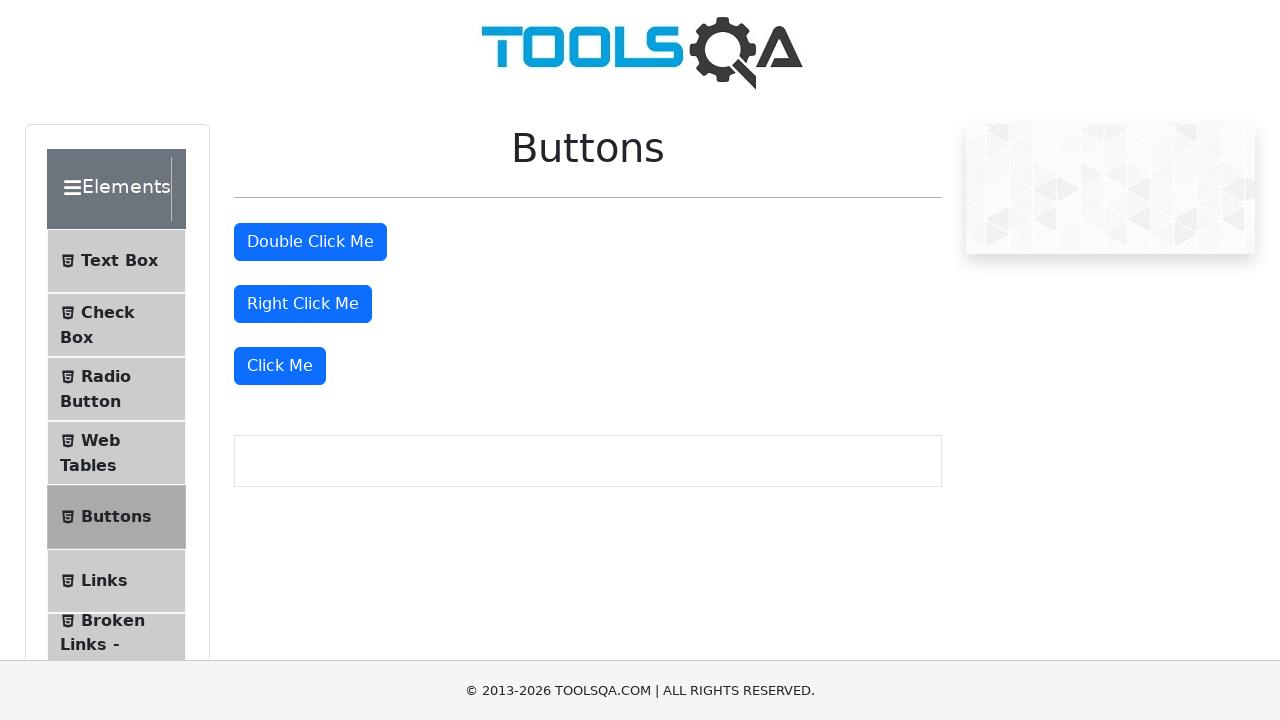

Navigated to DemoQA buttons page
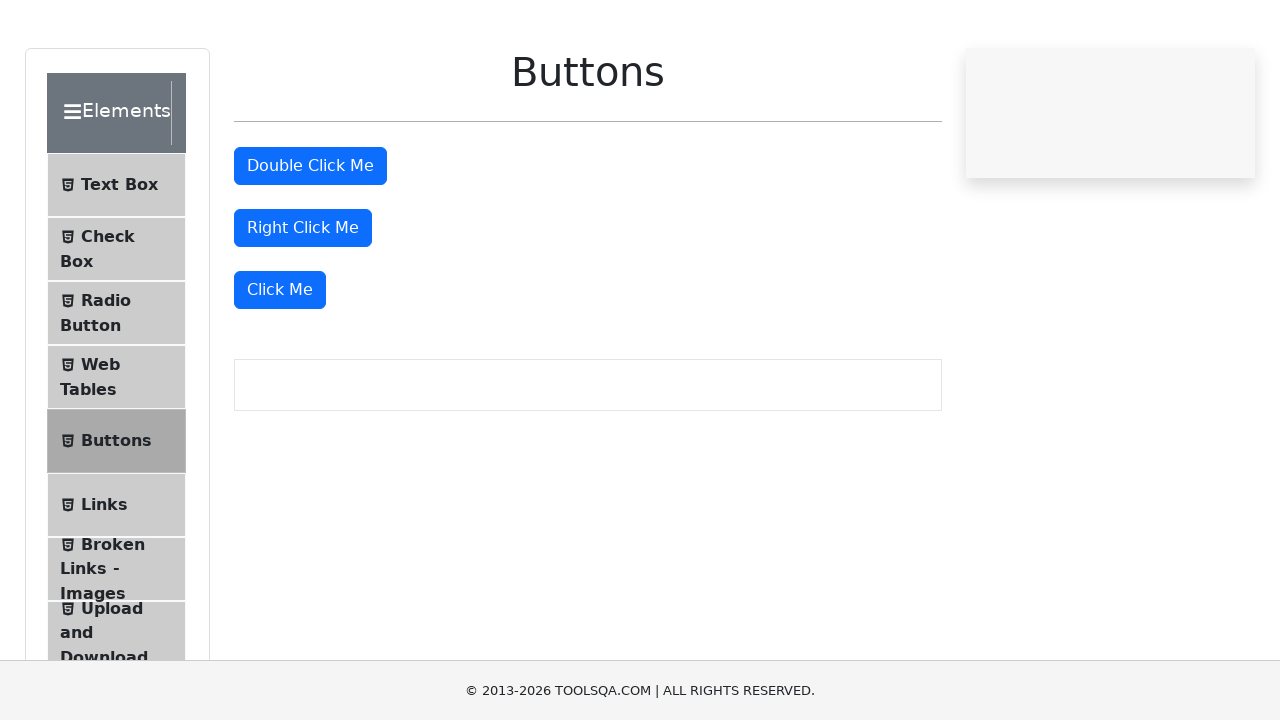

Double-clicked the double-click button at (310, 242) on #doubleClickBtn
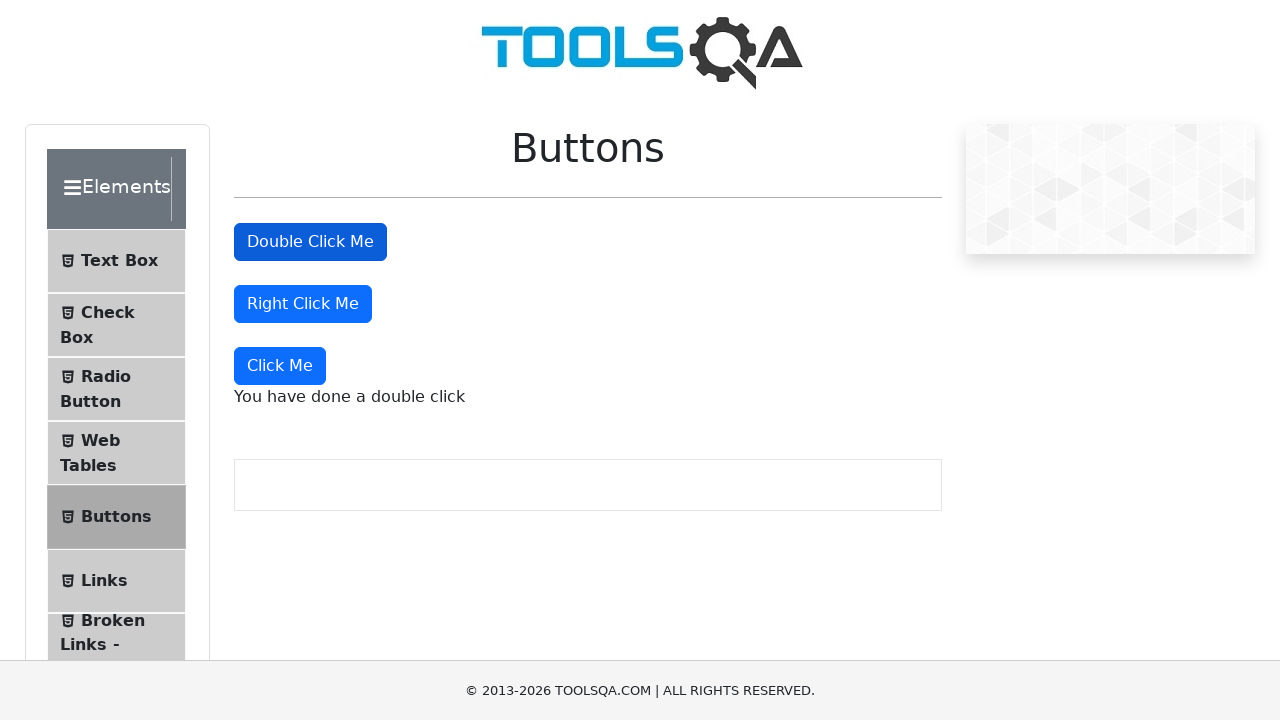

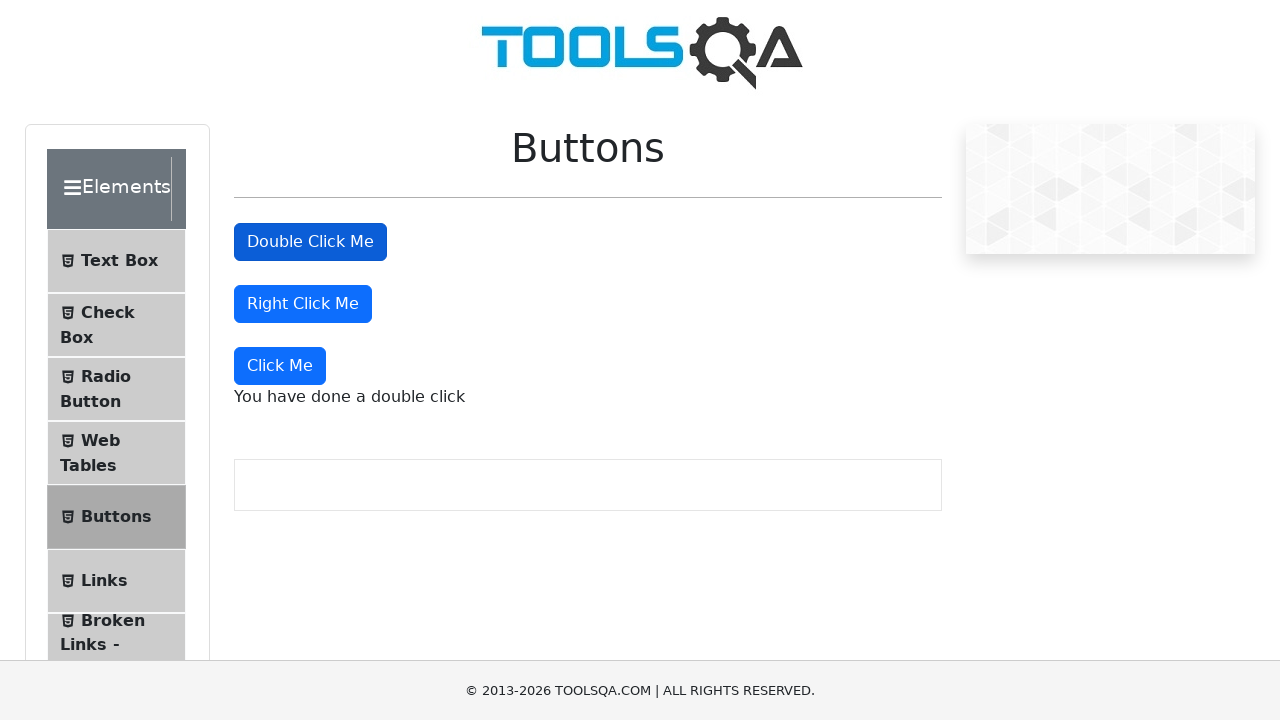